Tests file upload functionality by selecting a file and clicking the upload button, then verifying the upload success message is displayed

Starting URL: https://the-internet.herokuapp.com/upload

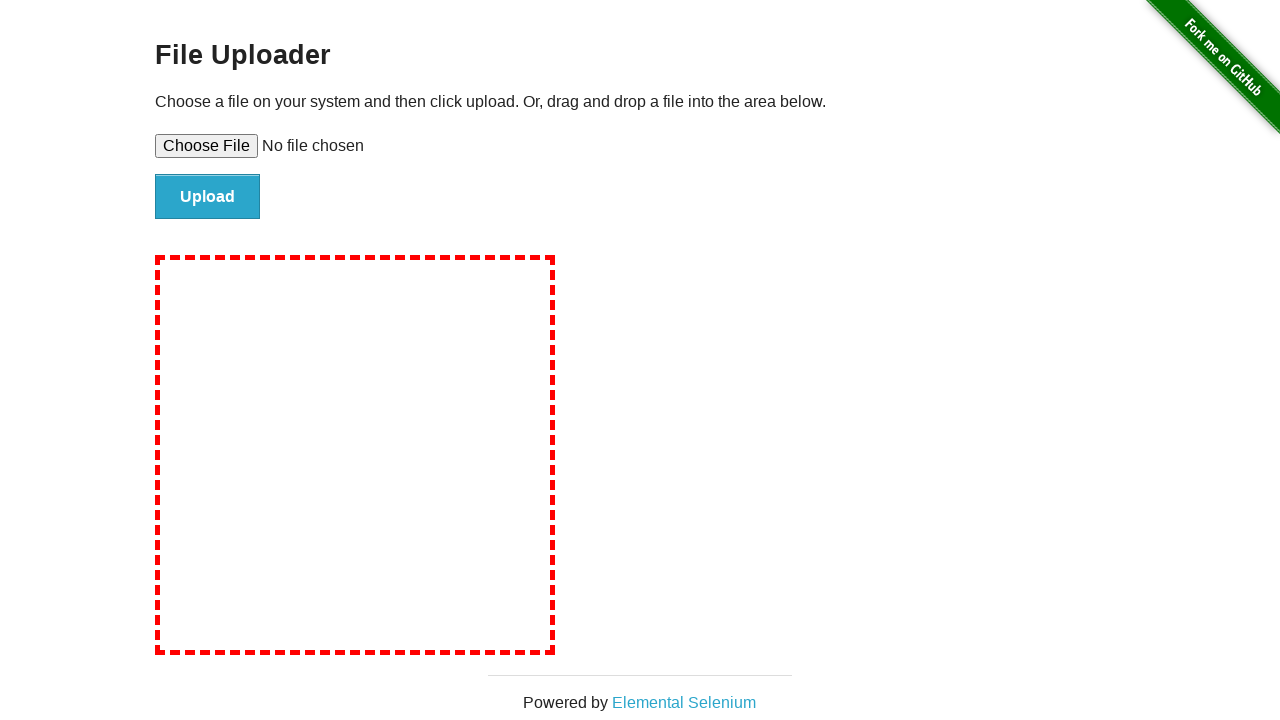

Set input file for upload with test file
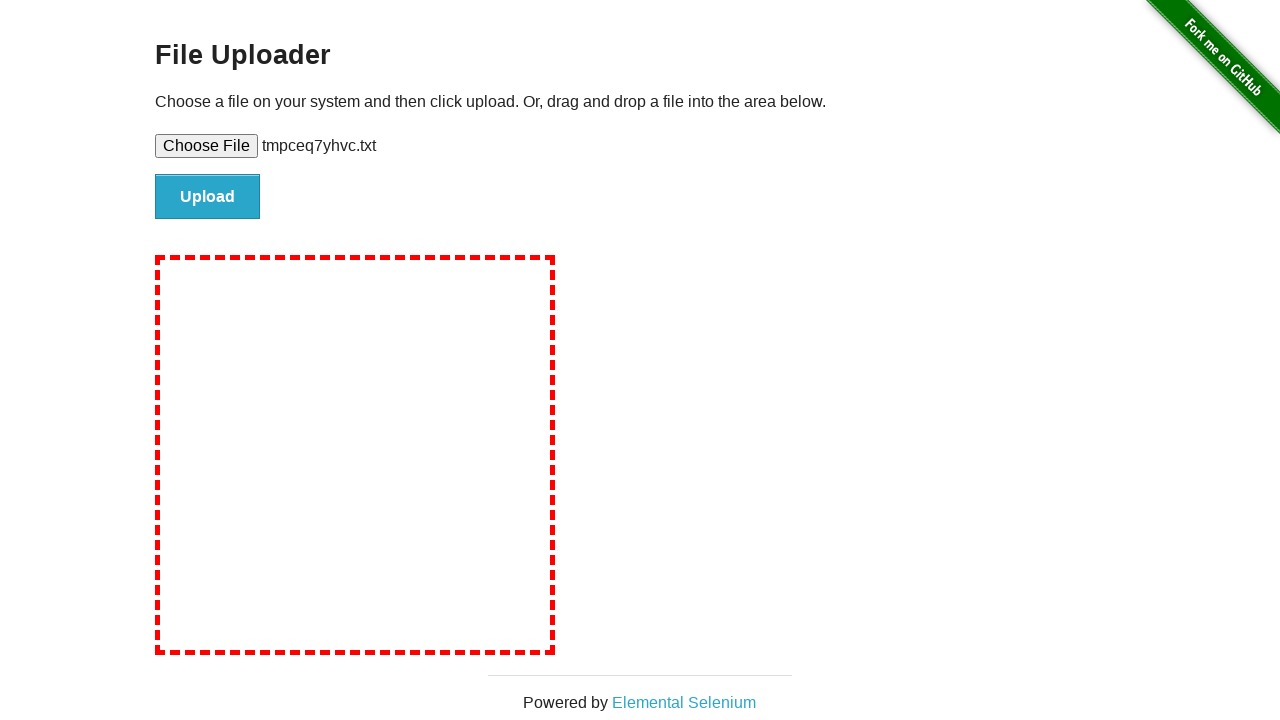

Clicked upload button to submit file at (208, 197) on #file-submit
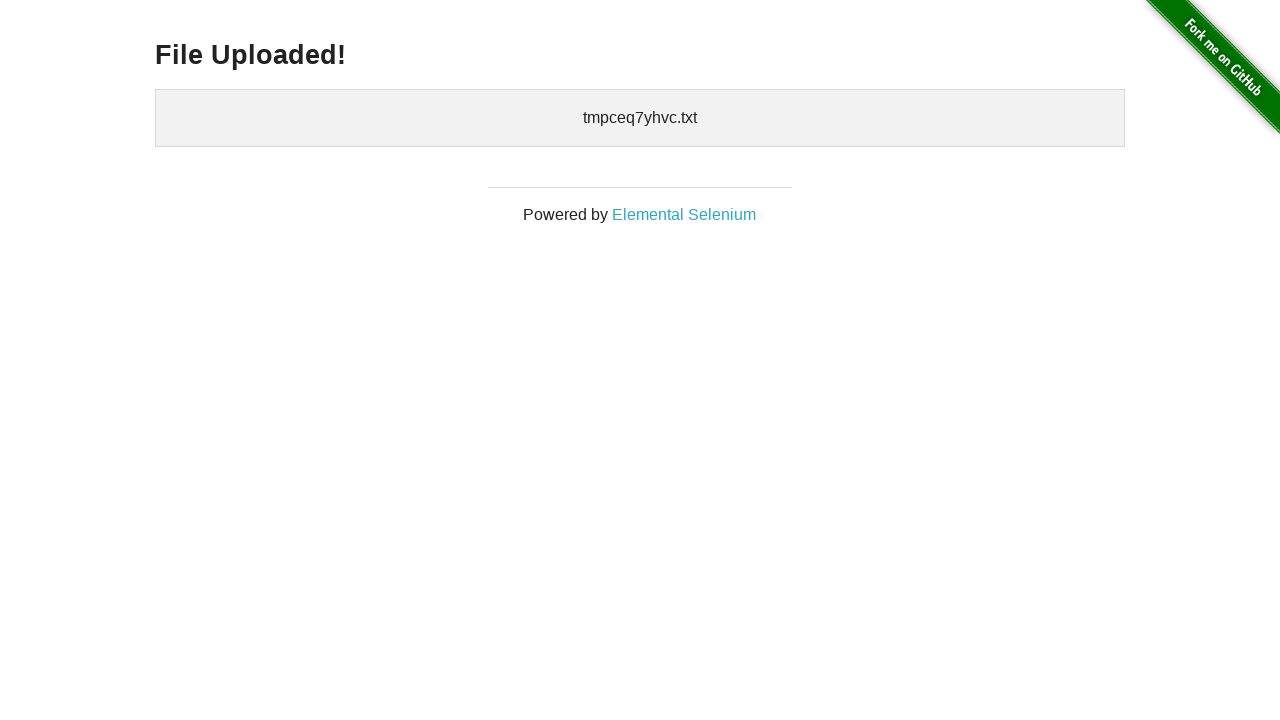

Upload success message displayed
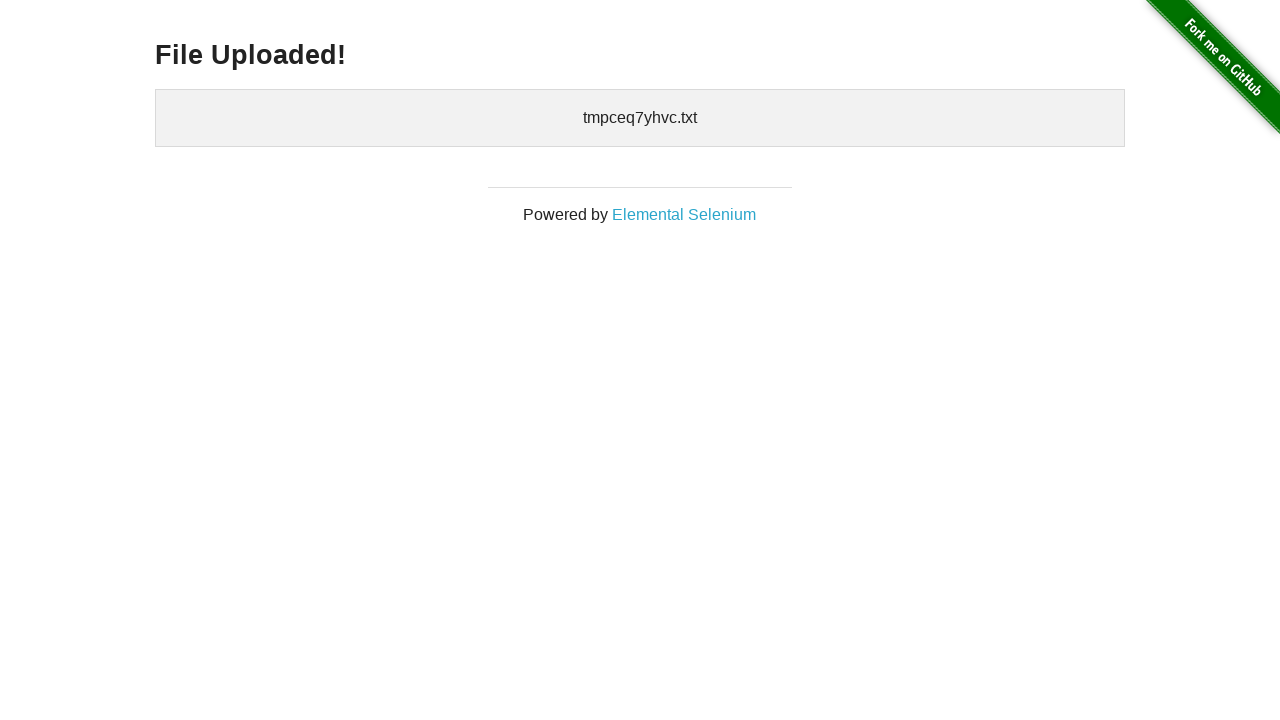

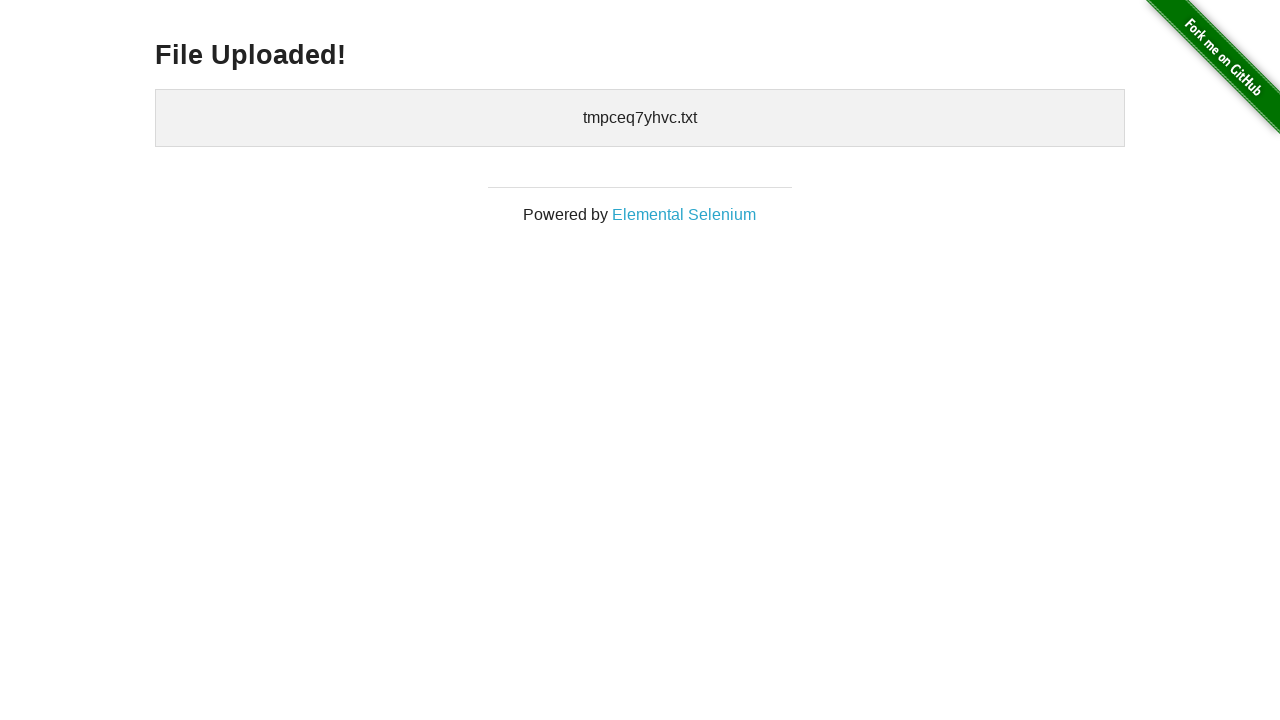